Tests entering text in a JavaScript prompt dialog by triggering the prompt, entering text, and accepting it

Starting URL: https://automationfc.github.io/basic-form/index.html

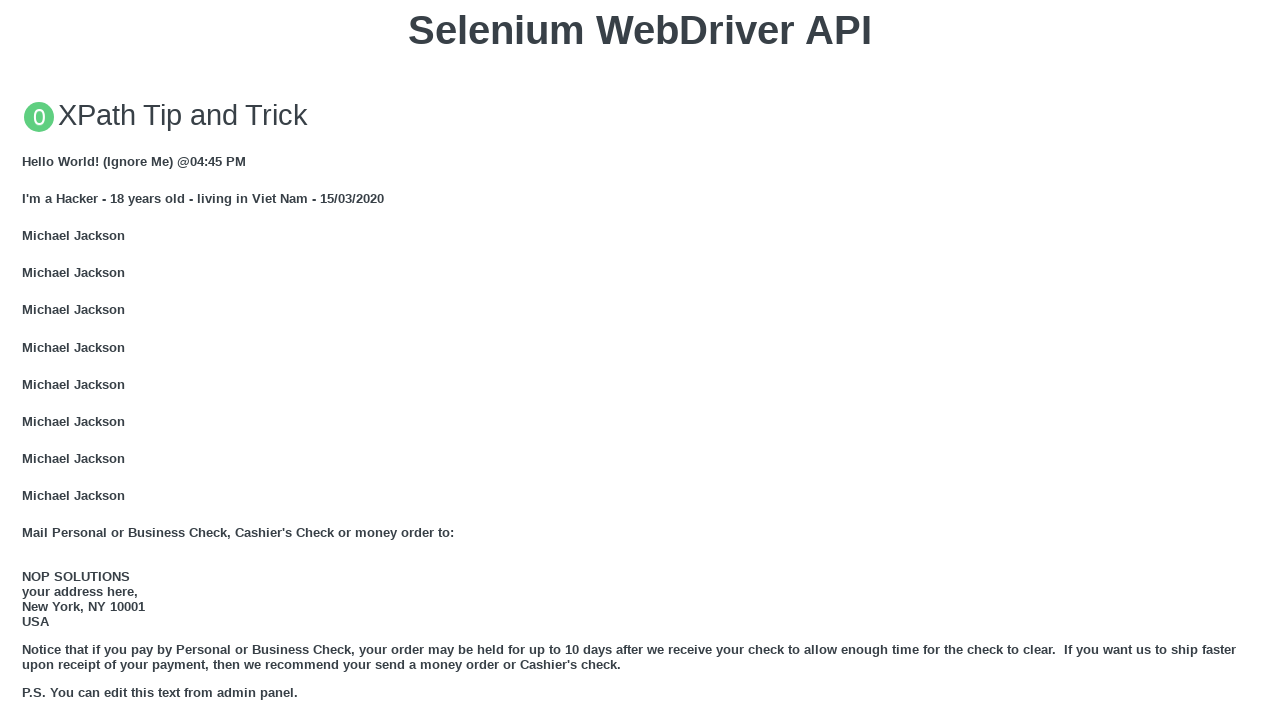

Set up dialog handler to accept prompt with text 'Ho Chi Minh'
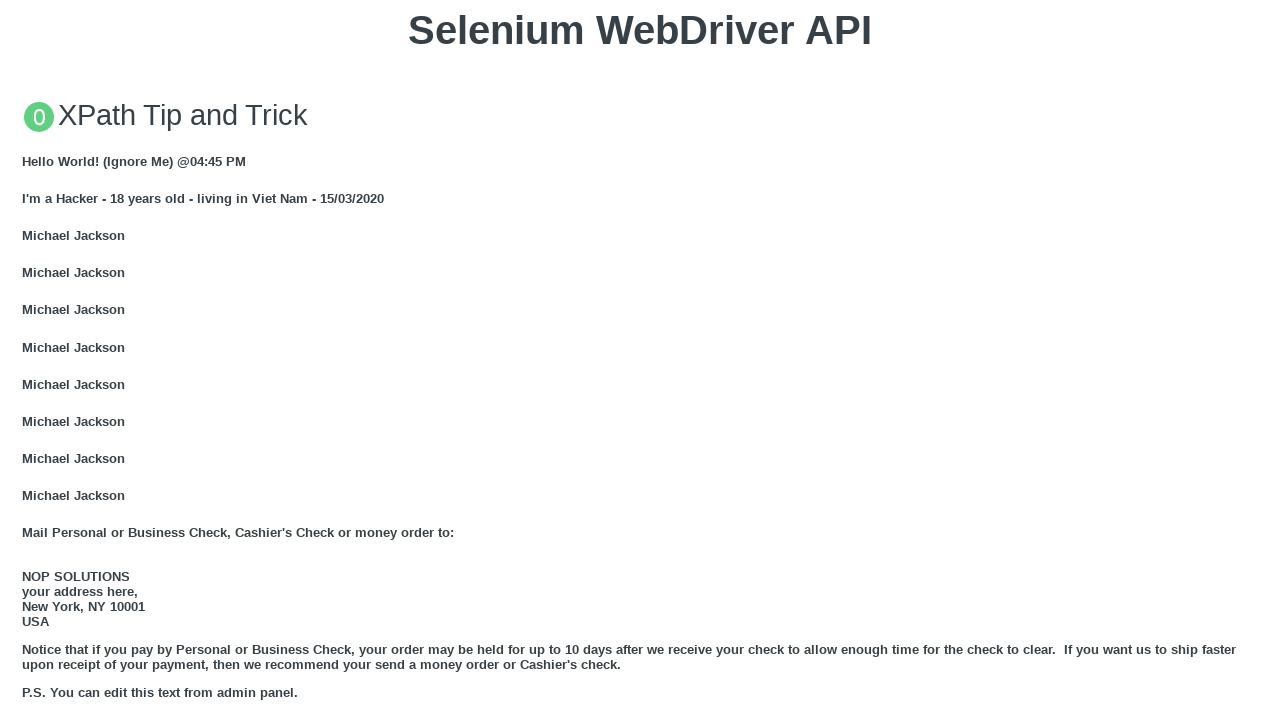

Clicked button to trigger JavaScript prompt dialog at (640, 360) on xpath=//button[text()='Click for JS Prompt']
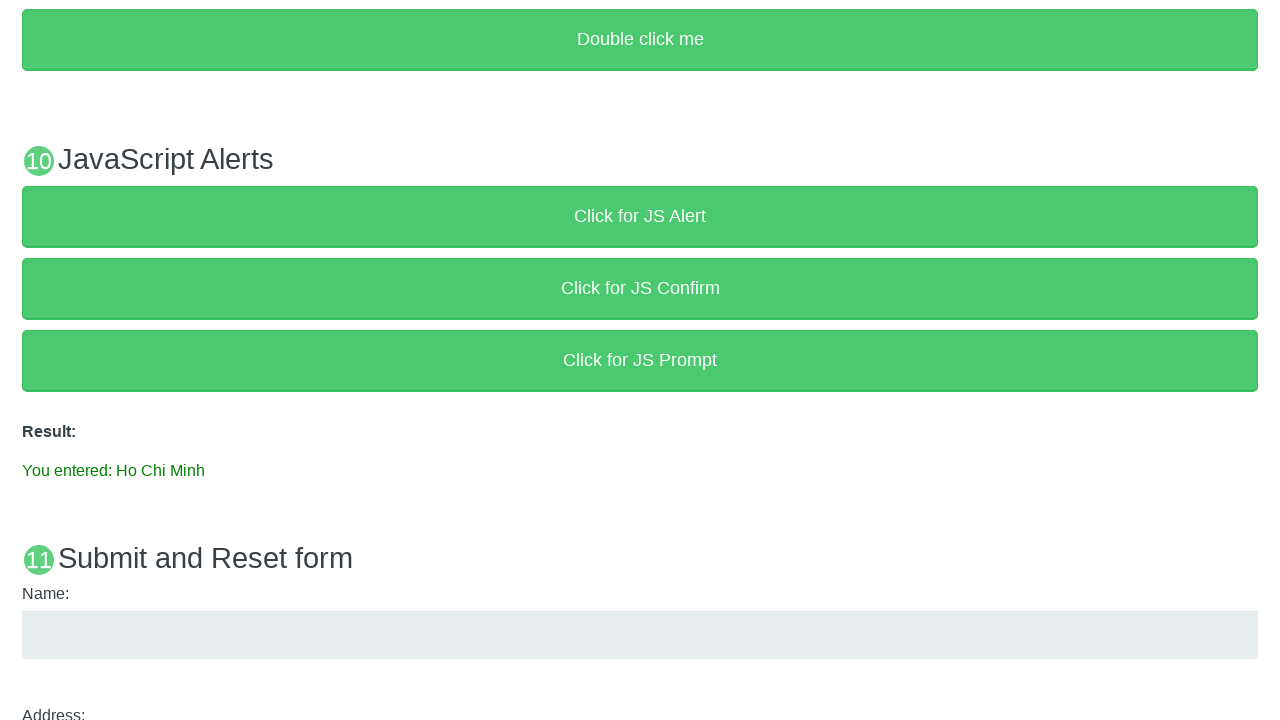

Verified result text displays 'You entered: Ho Chi Minh'
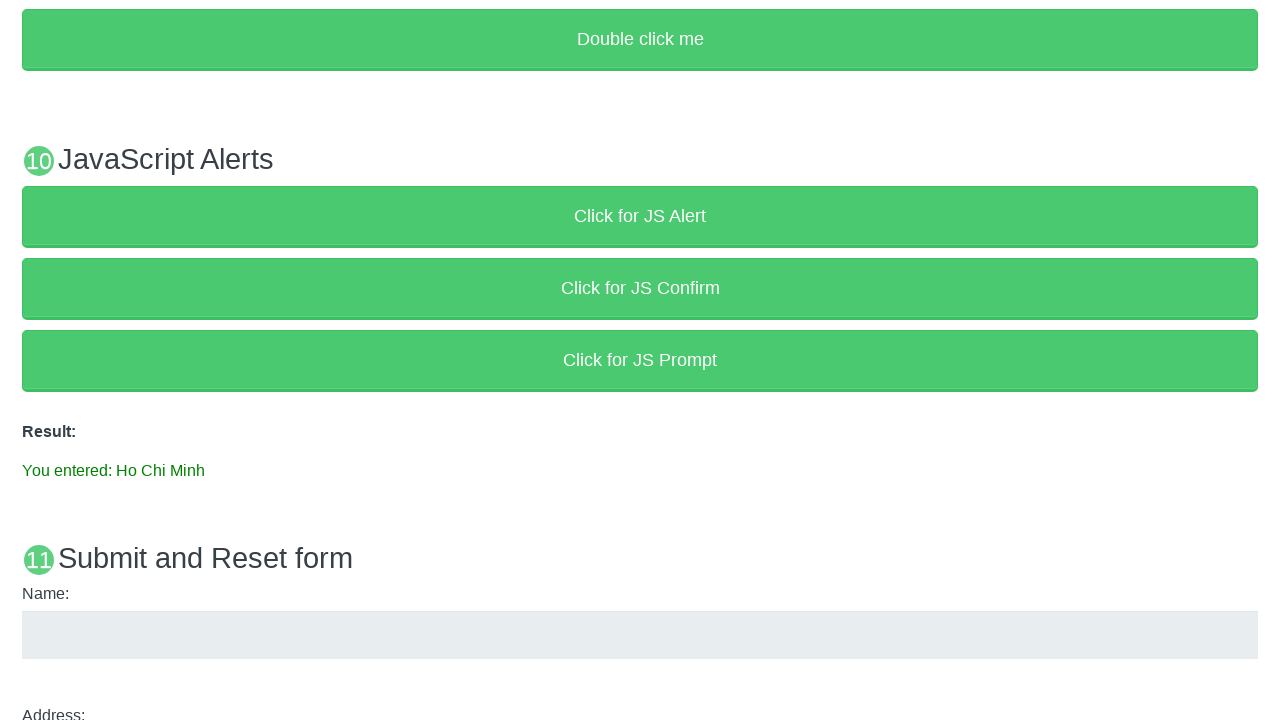

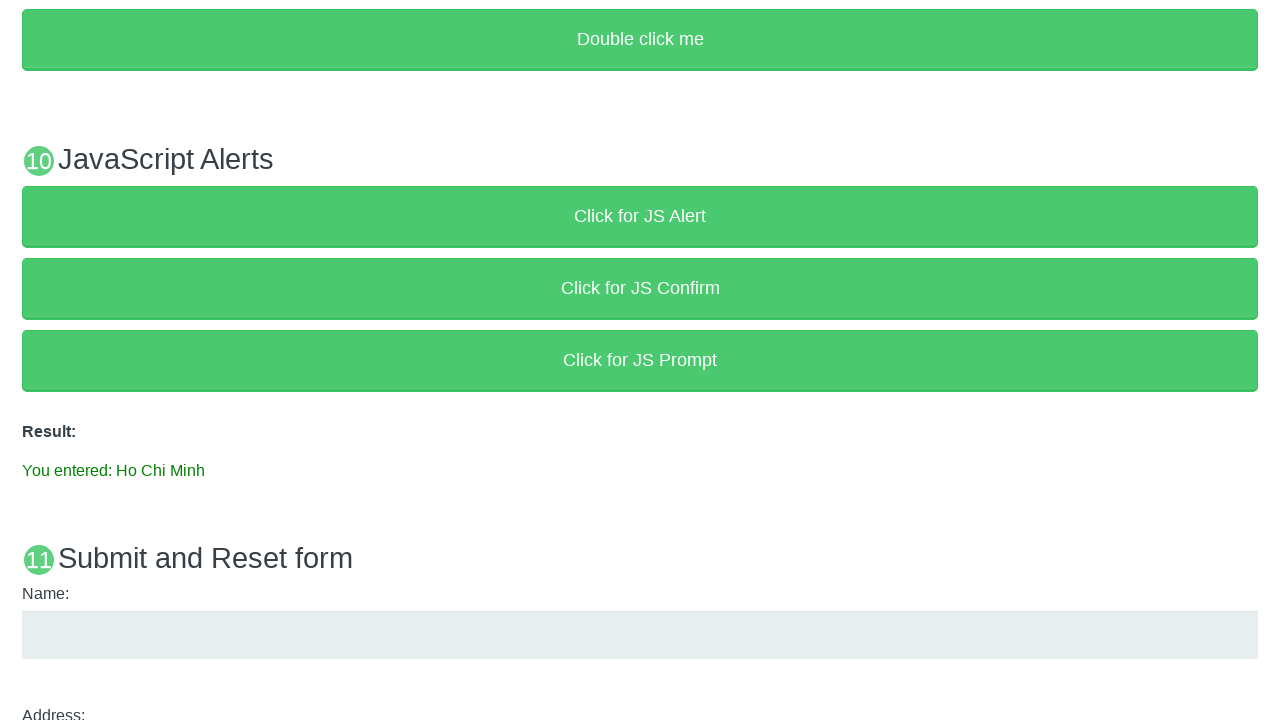